Tests navigation to signup page by clicking Perfil then Únete button.

Starting URL: https://front-qa.vida-fit.com/

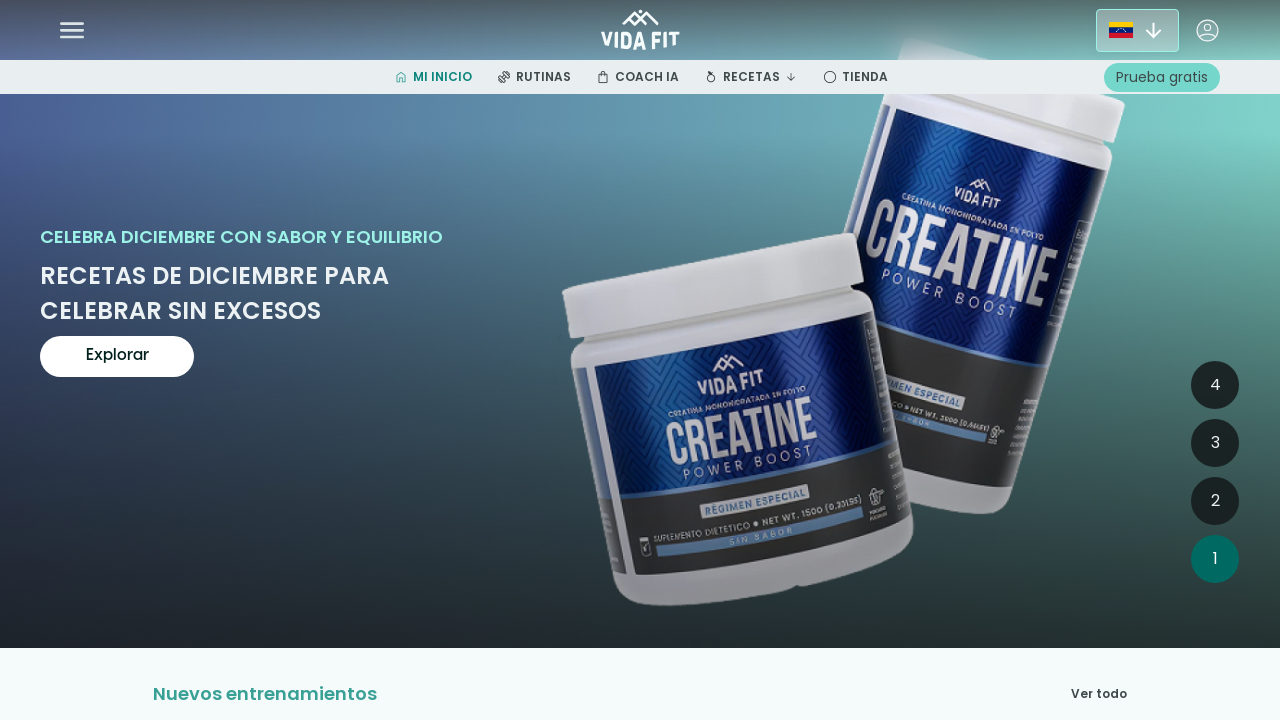

Clicked hamburger menu icon at (72, 30) on mat-icon[data-mat-icon-name="my-icon-menu-ham"]
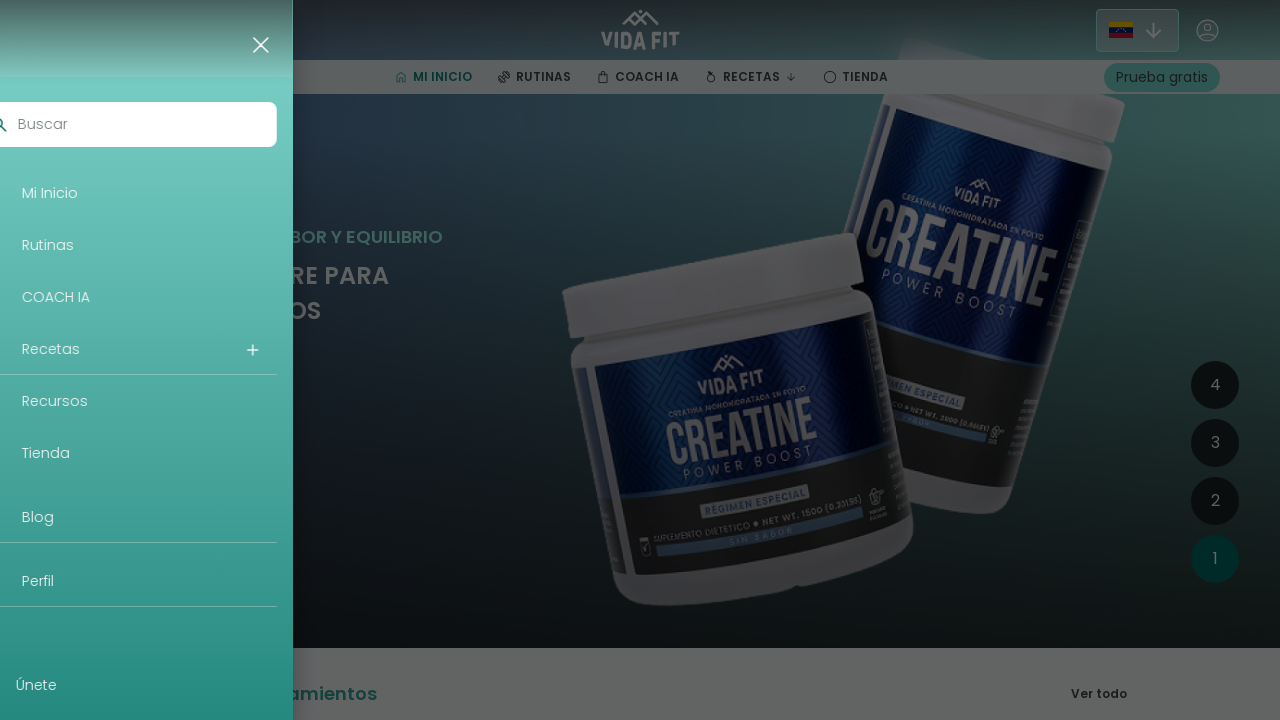

Hamburger menu became visible
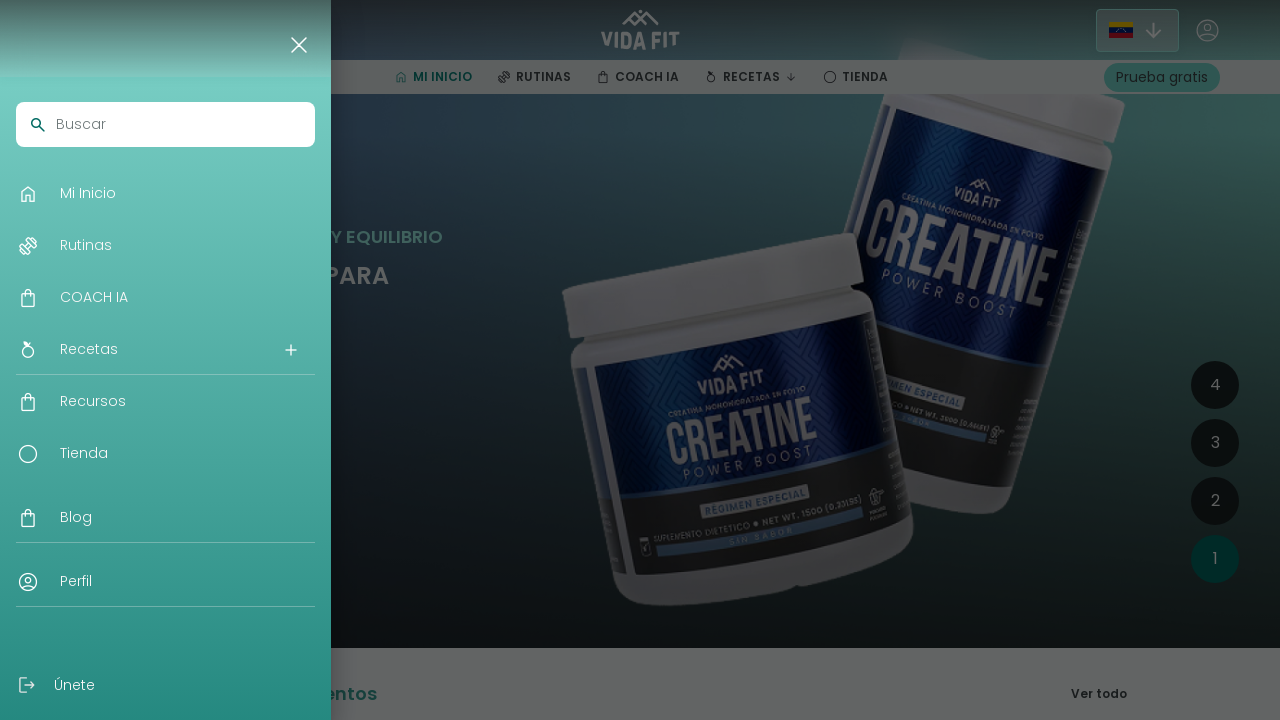

Clicked on Perfil link in navigation menu at (156, 582) on app-navigation-hamburger-menu >> internal:text="Perfil"s
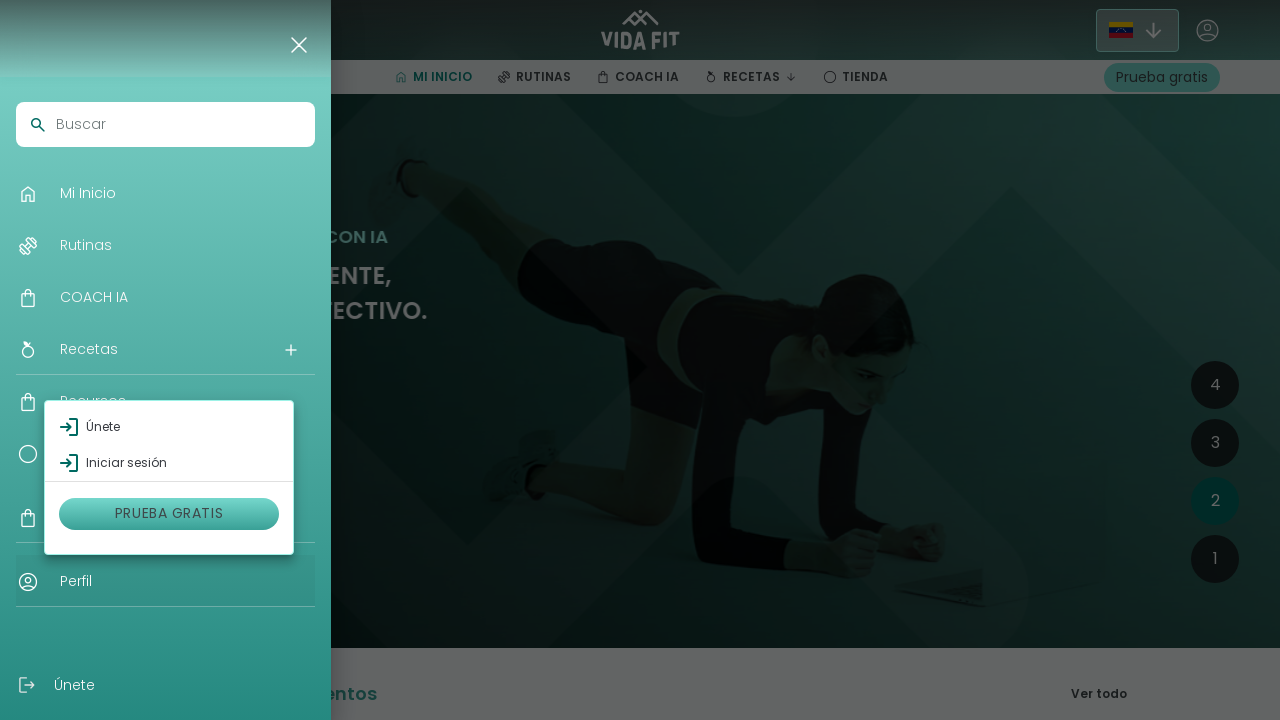

Clicked Únete button to navigate to signup page at (169, 427) on internal:role=button[name="Únete"i]
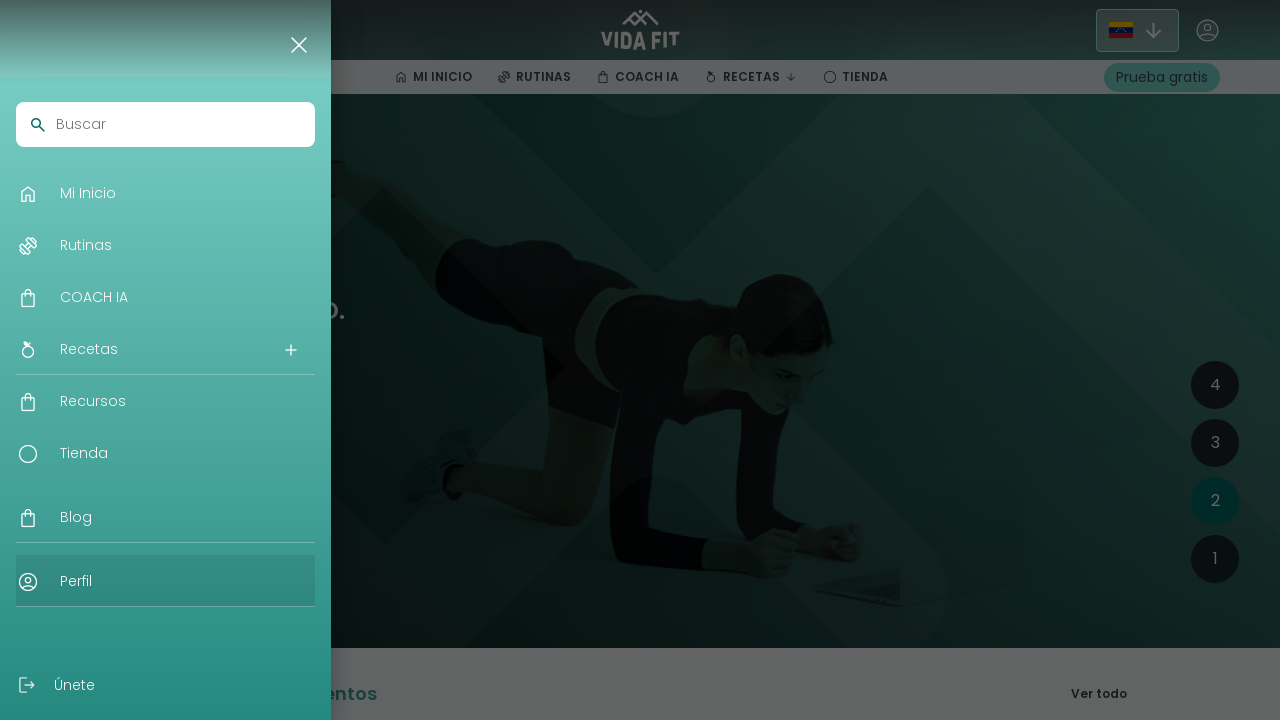

Successfully navigated to signup page
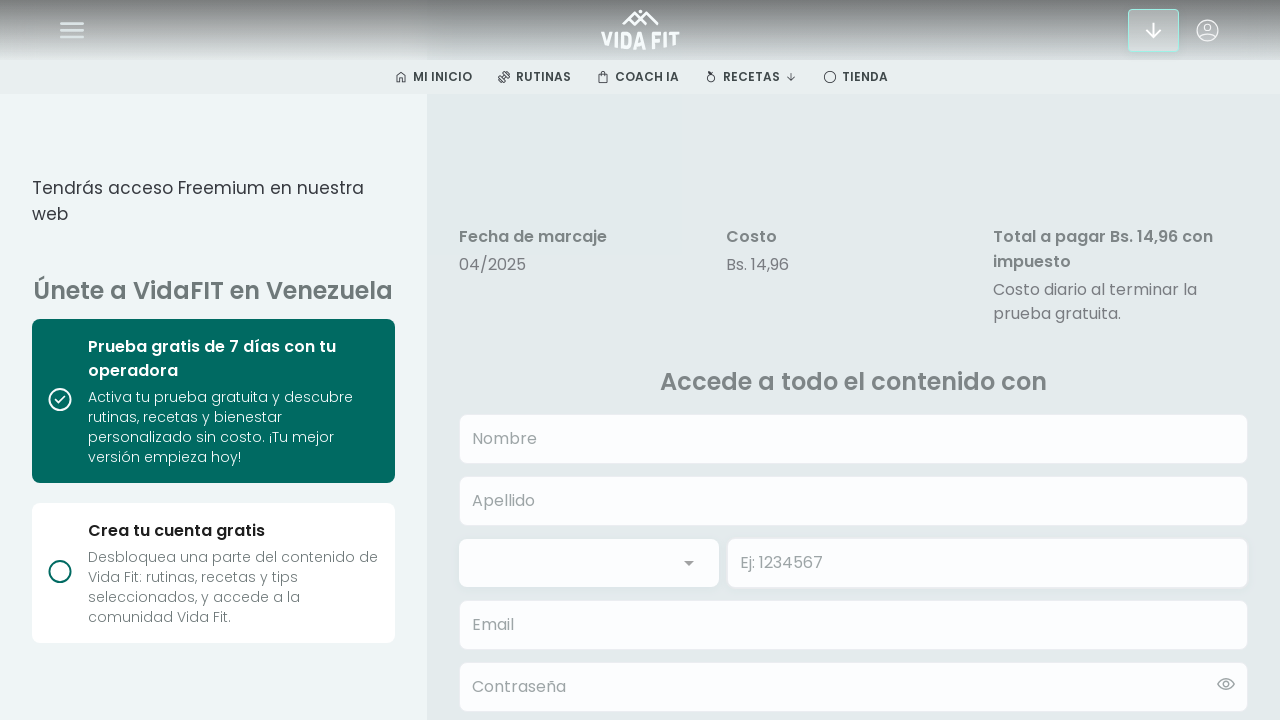

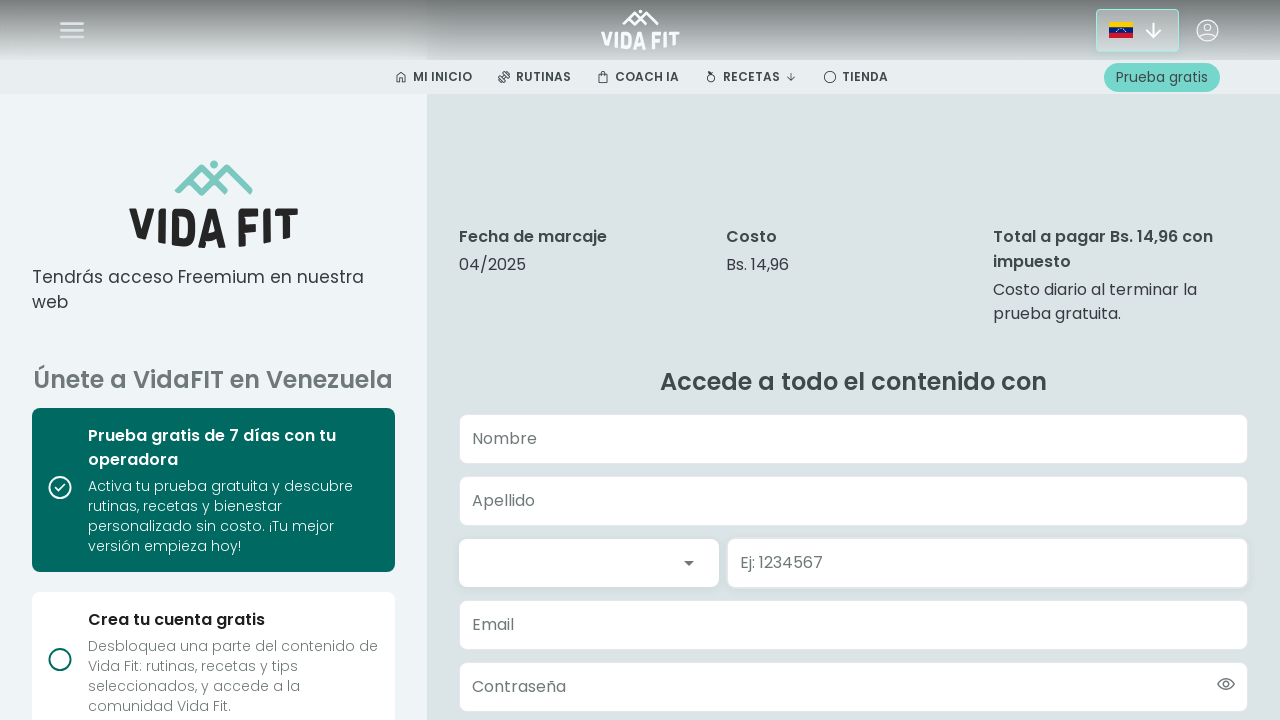